Tests prompt JavaScript alert by clicking a button, entering text into the prompt, and accepting it

Starting URL: https://v1.training-support.net/selenium/javascript-alerts

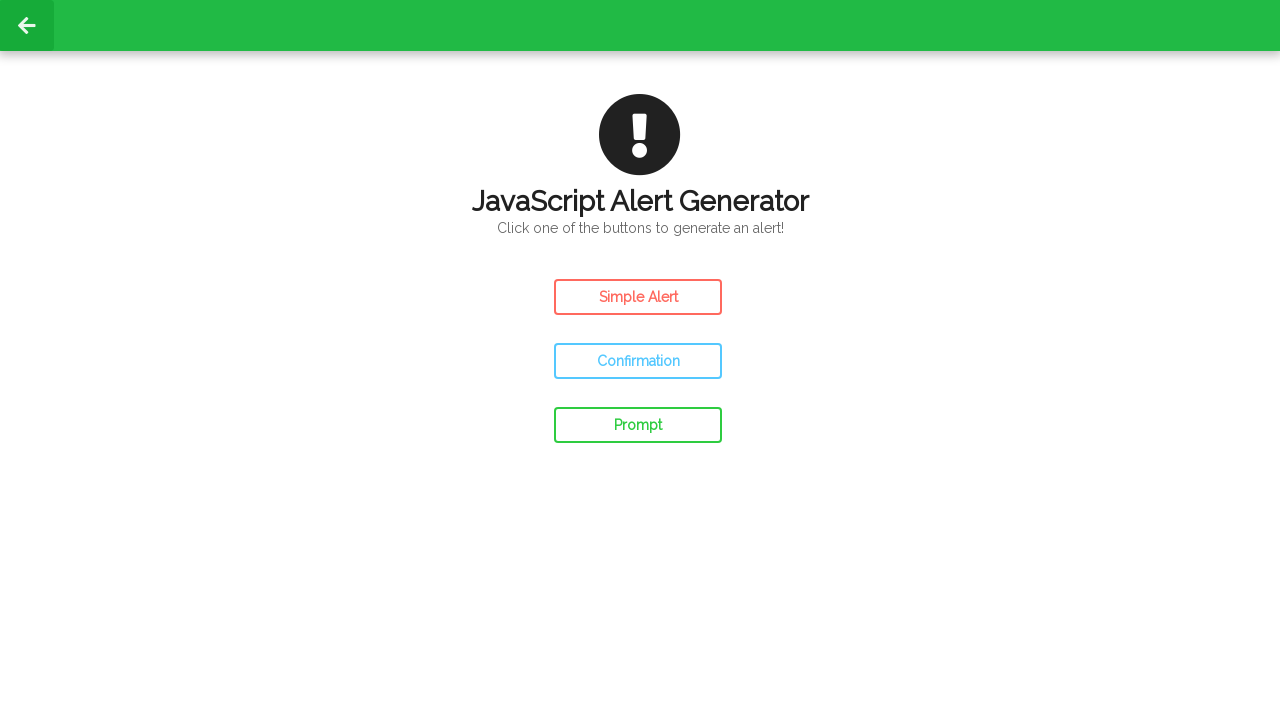

Set up dialog handler to accept prompt with text 'Awesome!'
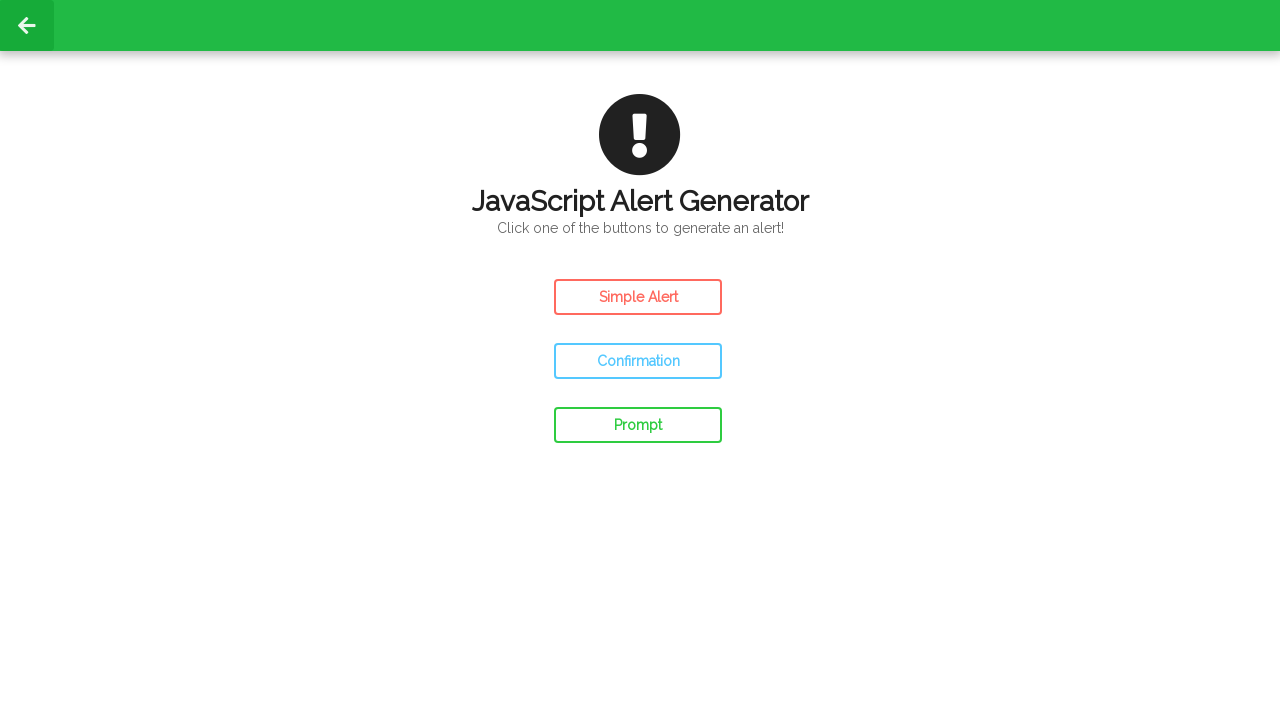

Clicked prompt button to trigger JavaScript prompt alert at (638, 425) on #prompt
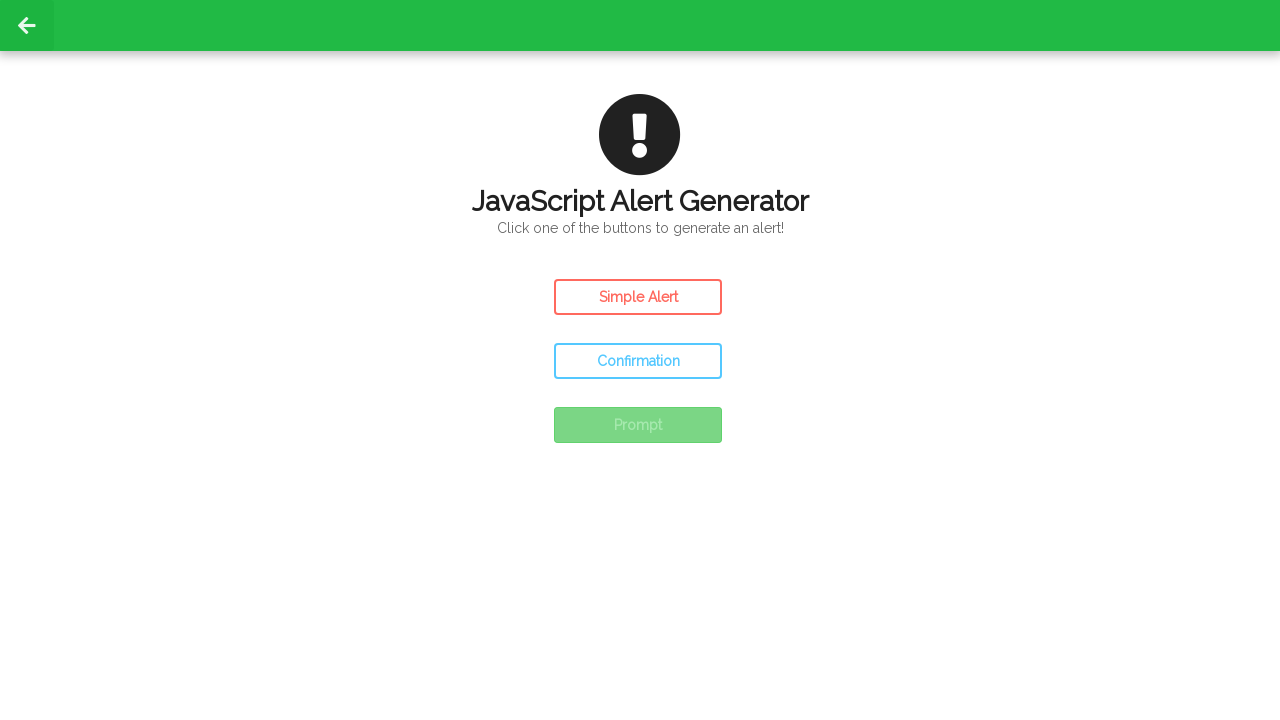

Waited 500ms for alert handling to complete
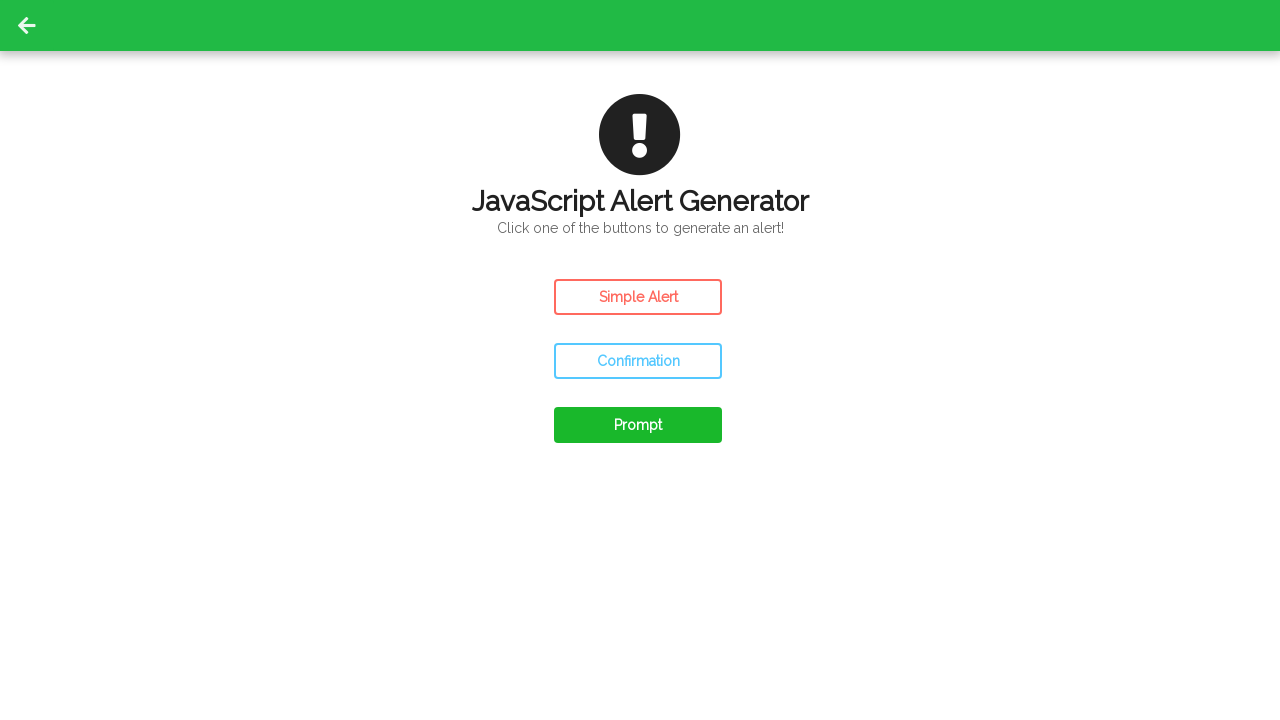

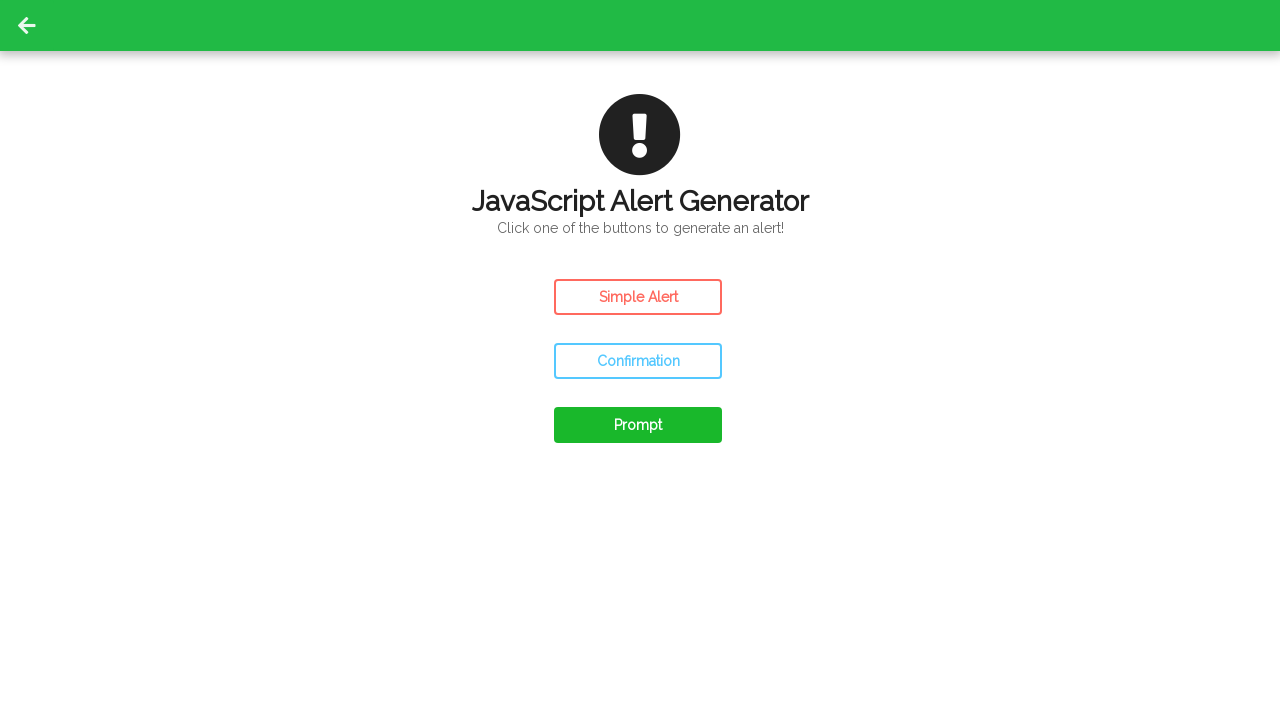